Navigates to Hovers page, hovers over the first profile picture, and verifies the displayed name is "user1"

Starting URL: https://the-internet.herokuapp.com

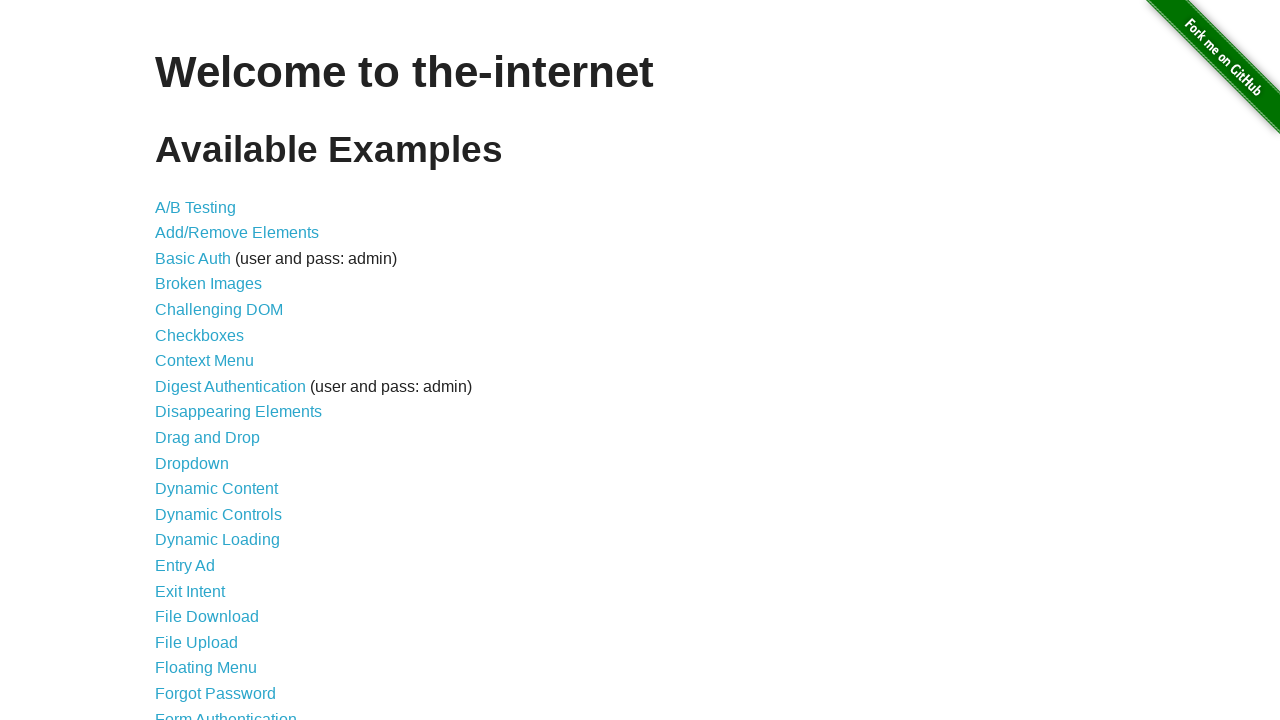

Clicked on Hovers link to navigate to Hovers page at (180, 360) on text=Hovers
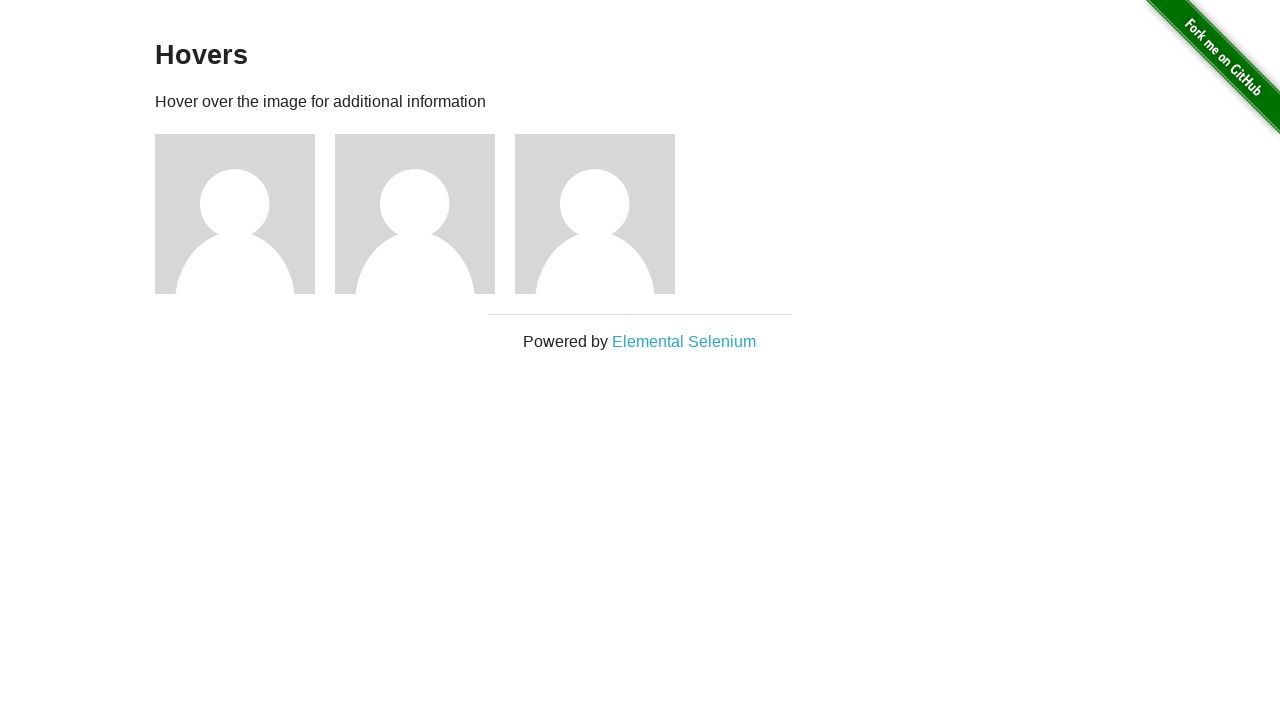

Waited for figure elements to load
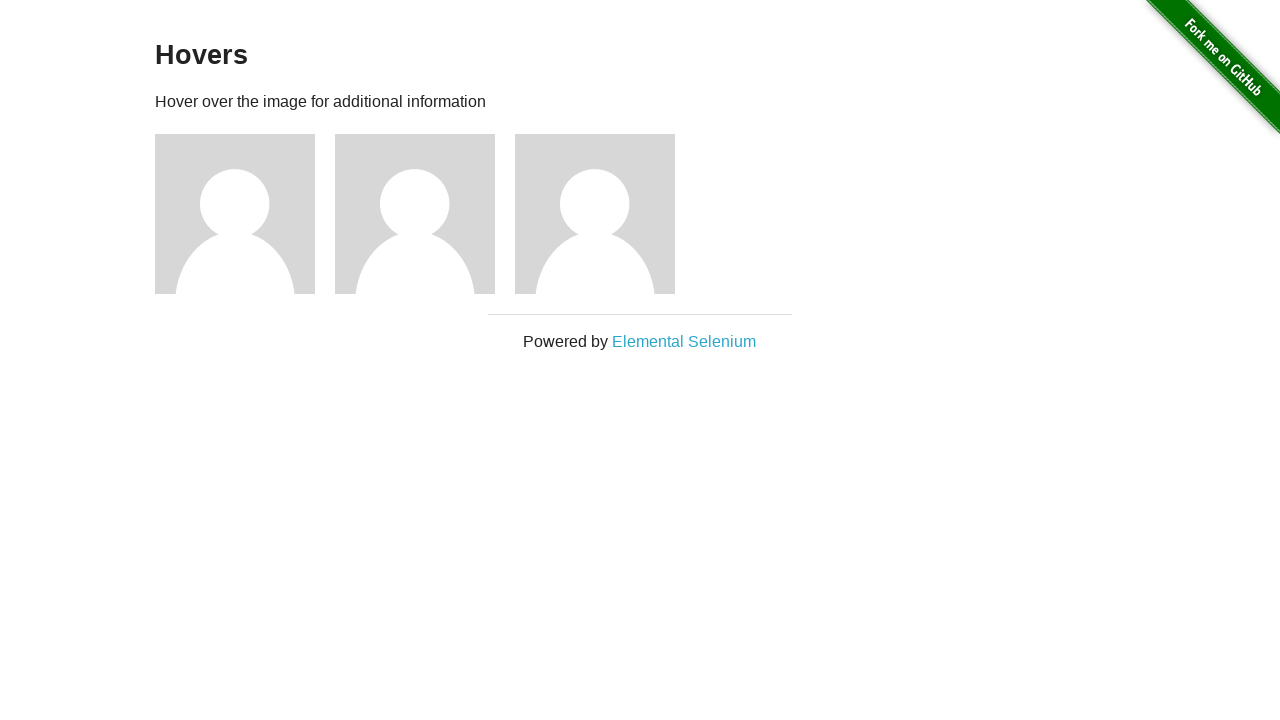

Hovered over the first profile picture at (245, 214) on .figure >> nth=0
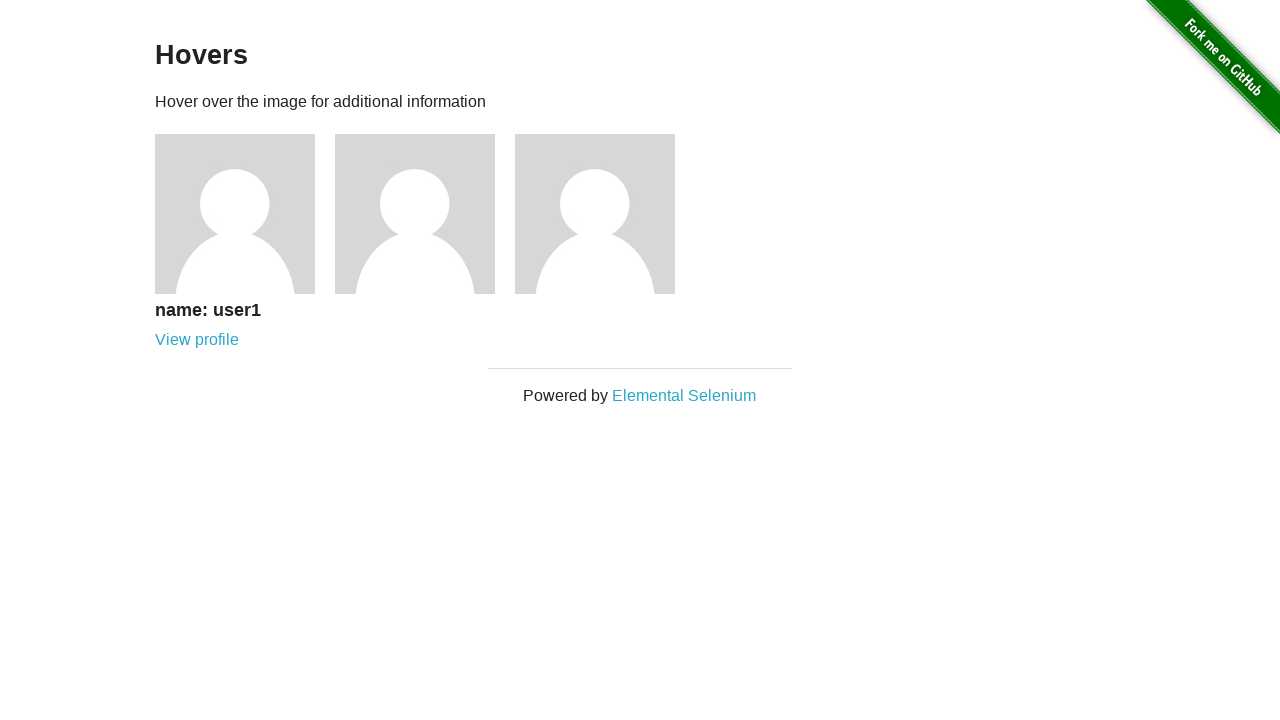

Verified that 'name: user1' is displayed when hovering over first profile picture
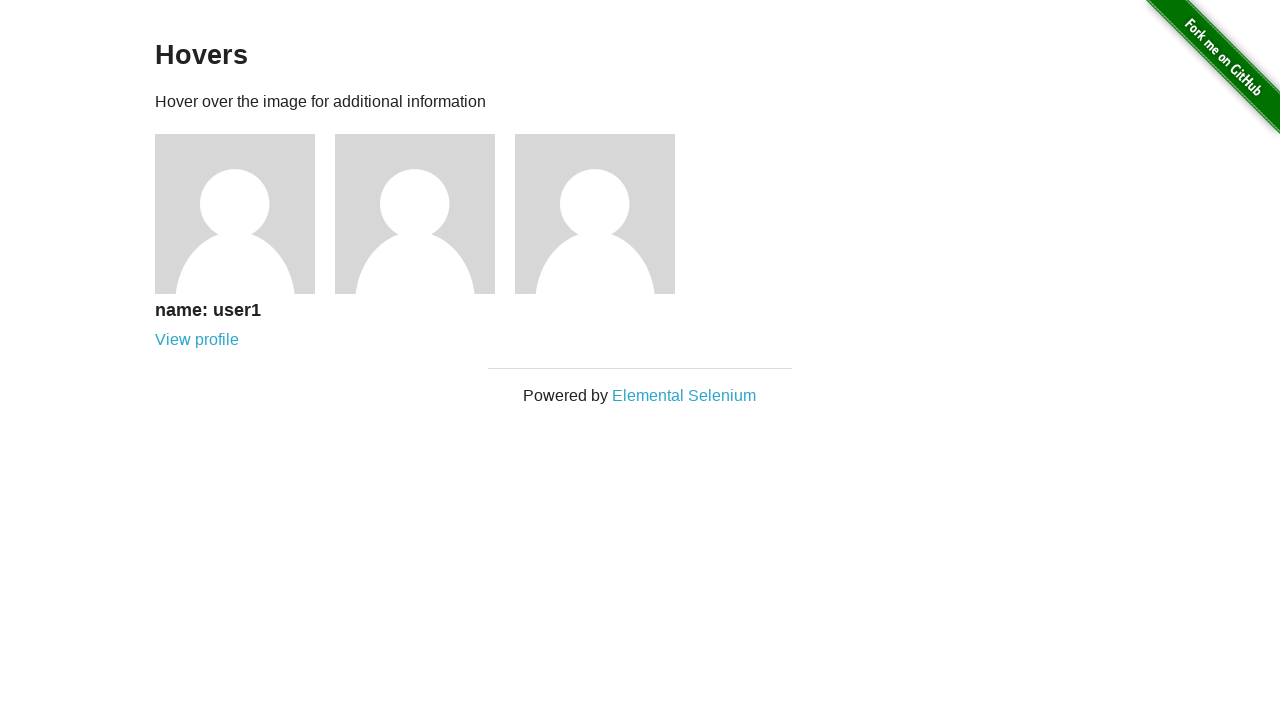

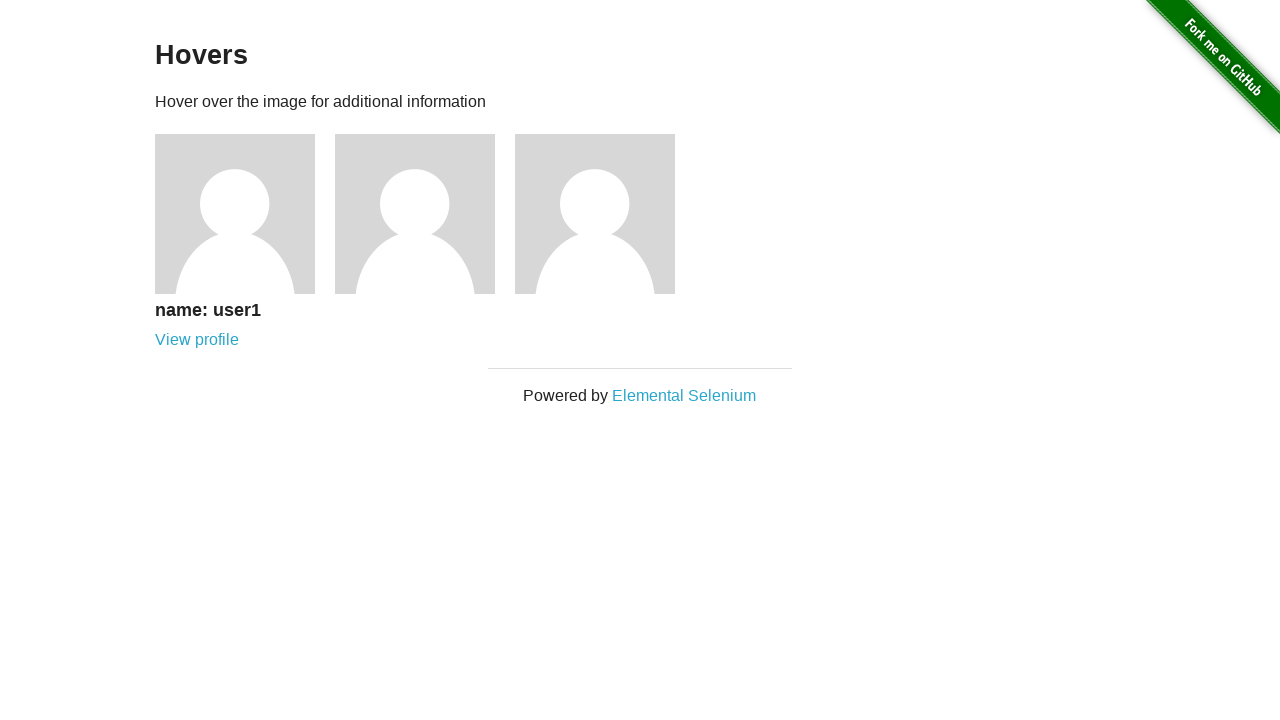